Navigates to a demo table page and extracts unique employee names from a table to verify the count

Starting URL: http://automationbykrishna.com/

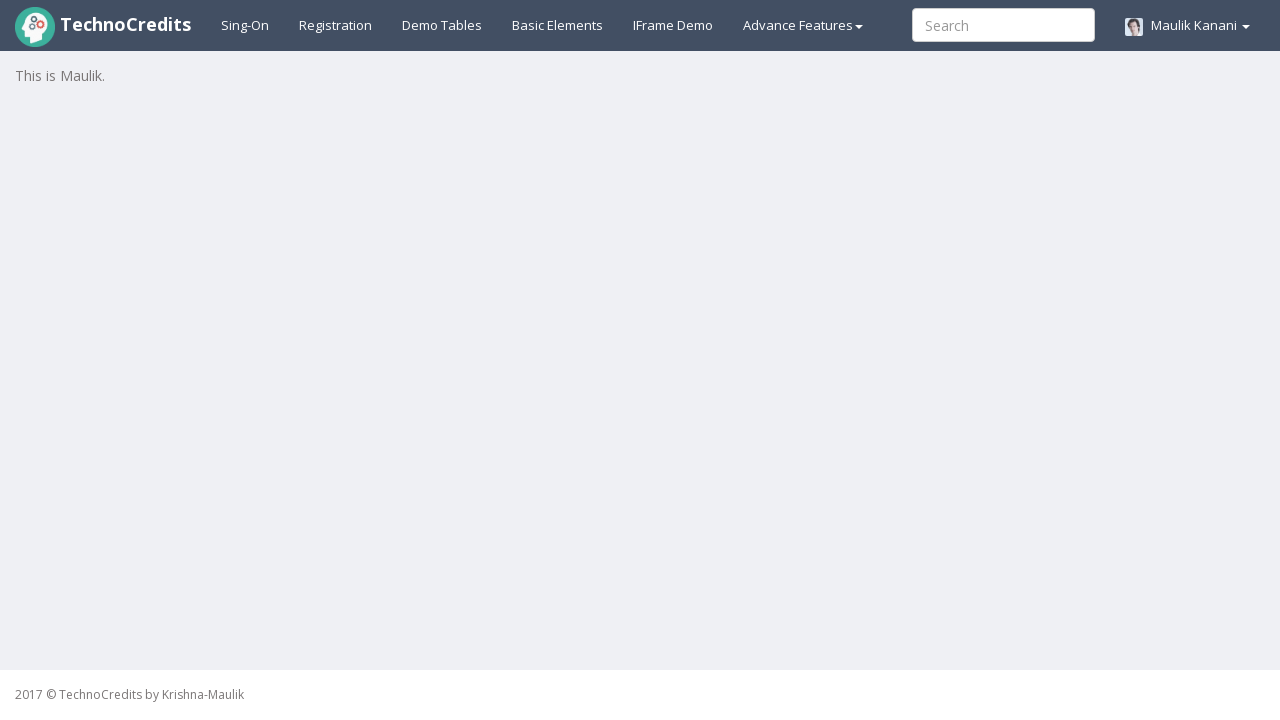

Clicked on Demo Tables link at (442, 25) on text=Demo Tables
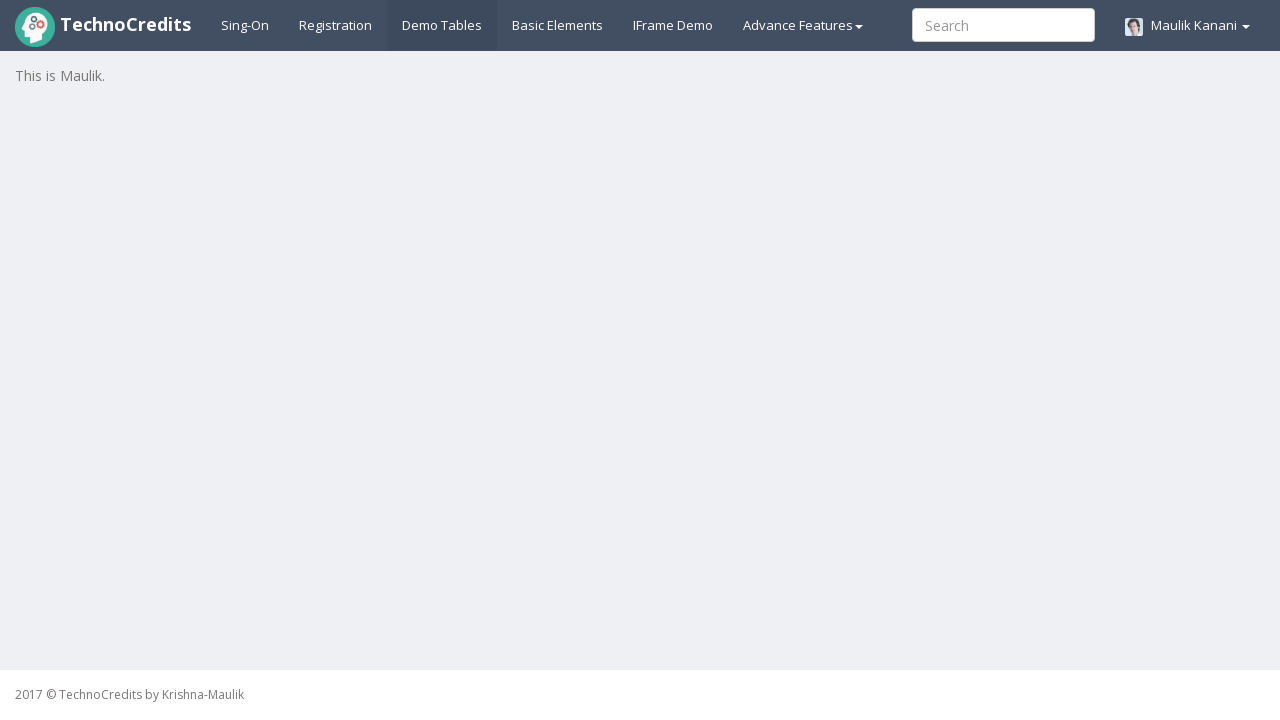

Demo table loaded and visible
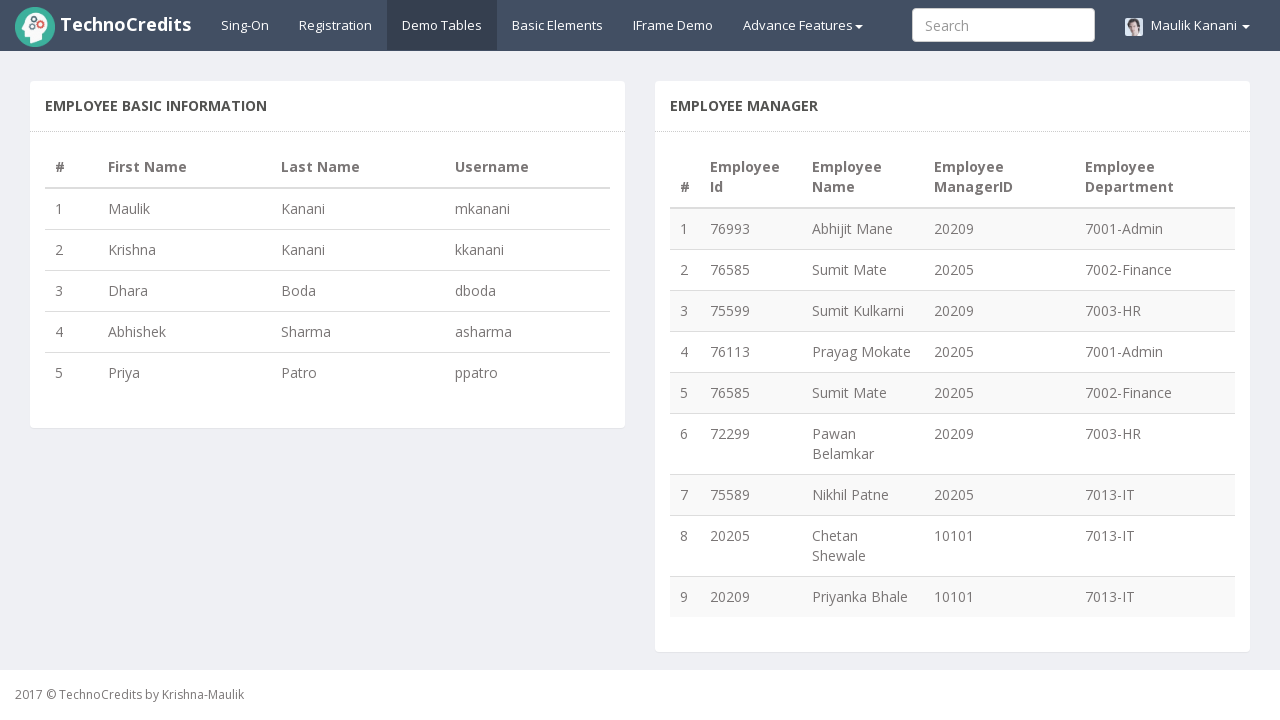

Retrieved total row count: 9
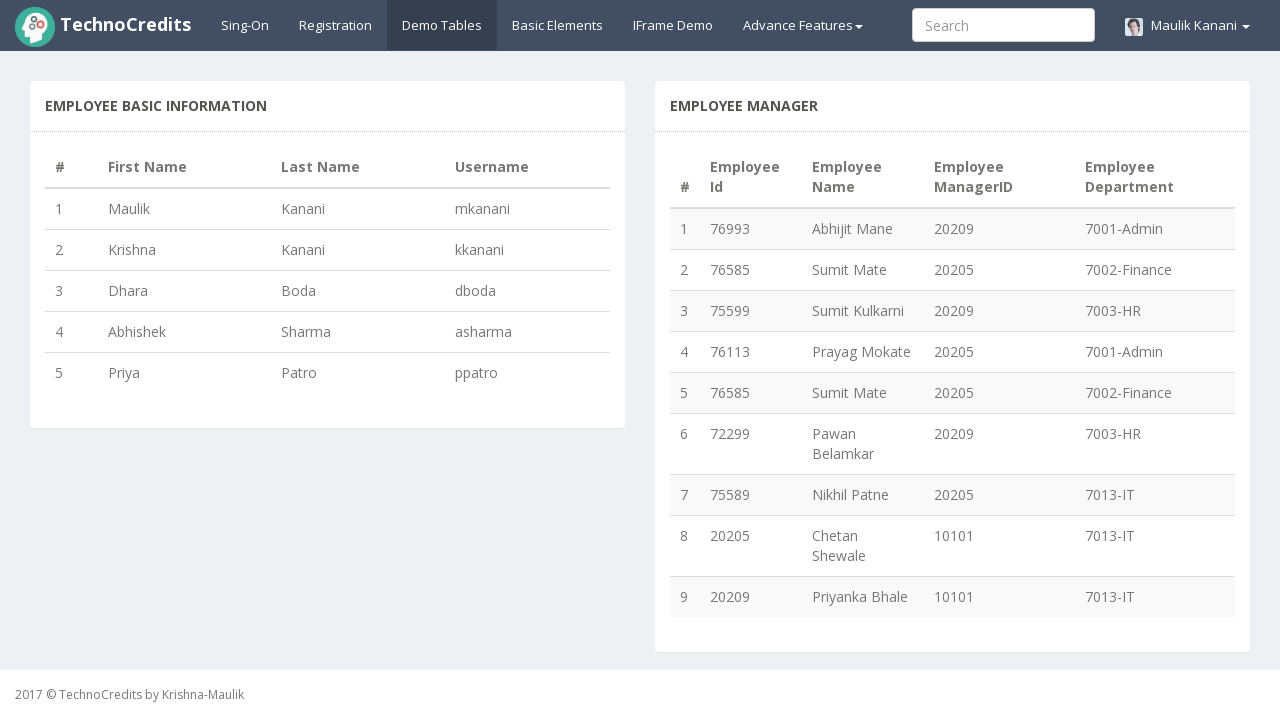

Extracted employee name from row 1: Abhijit Mane
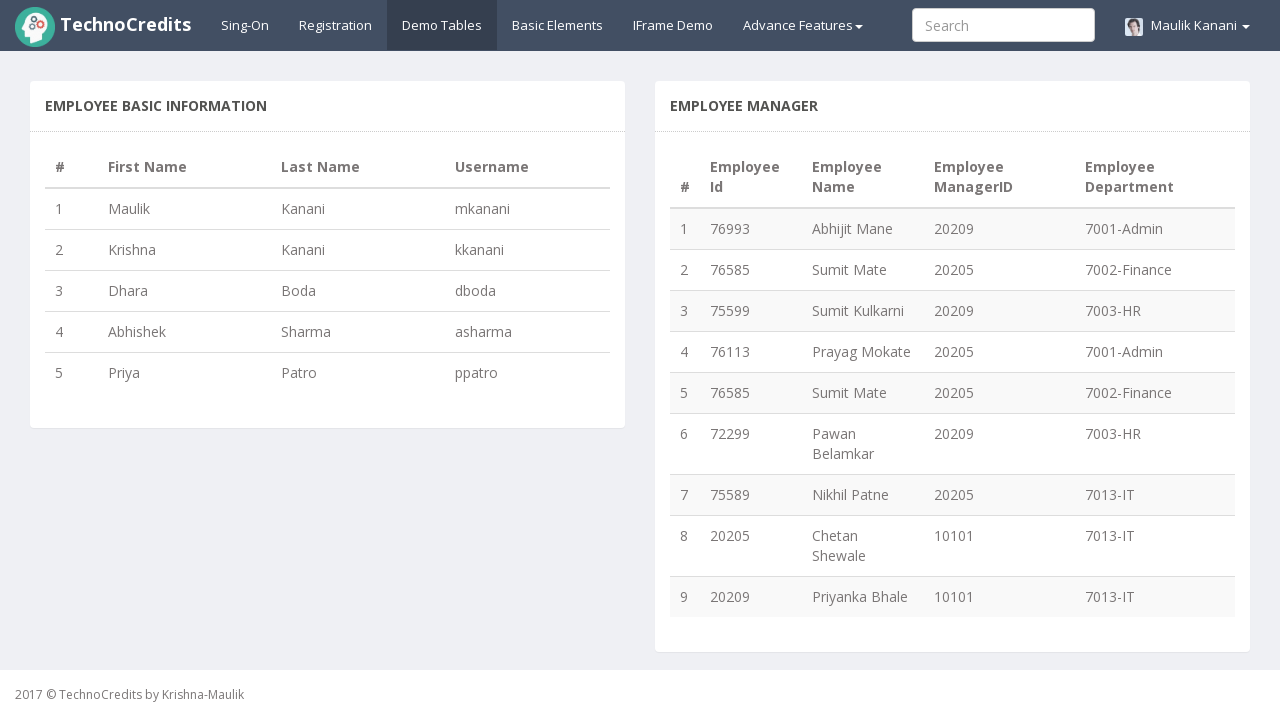

Extracted employee name from row 2: Sumit Mate
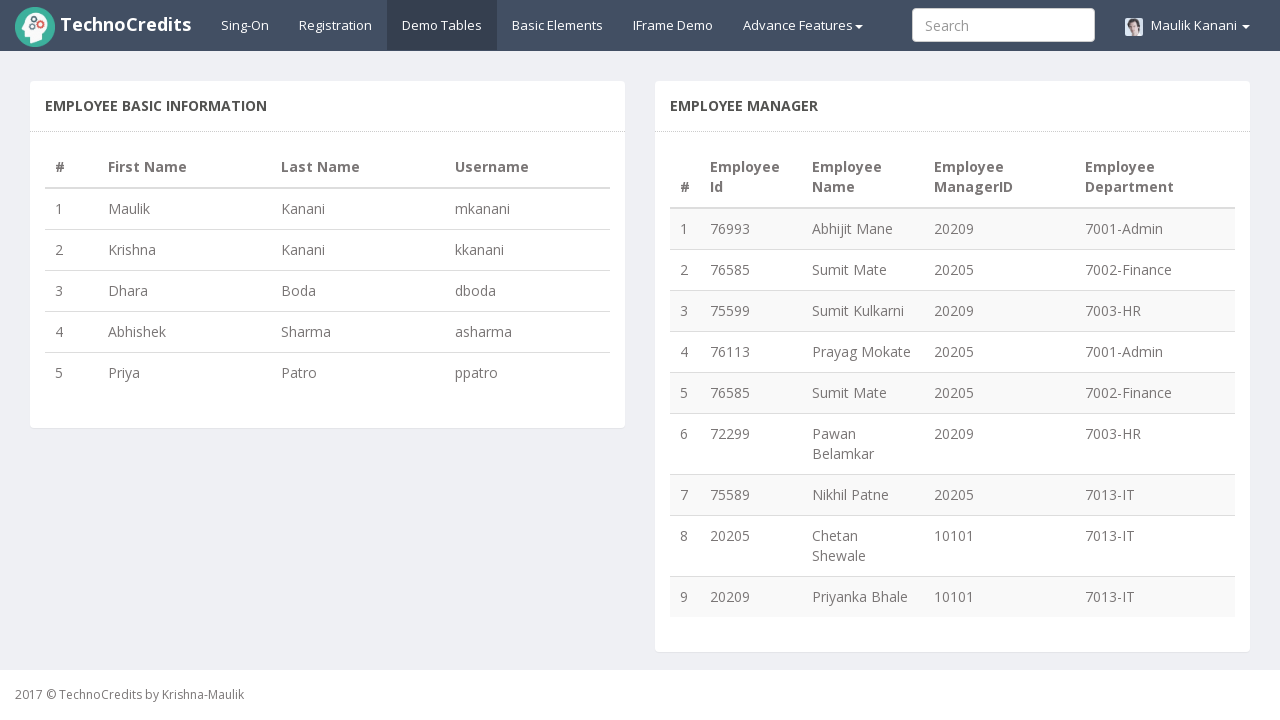

Extracted employee name from row 3: Sumit Kulkarni
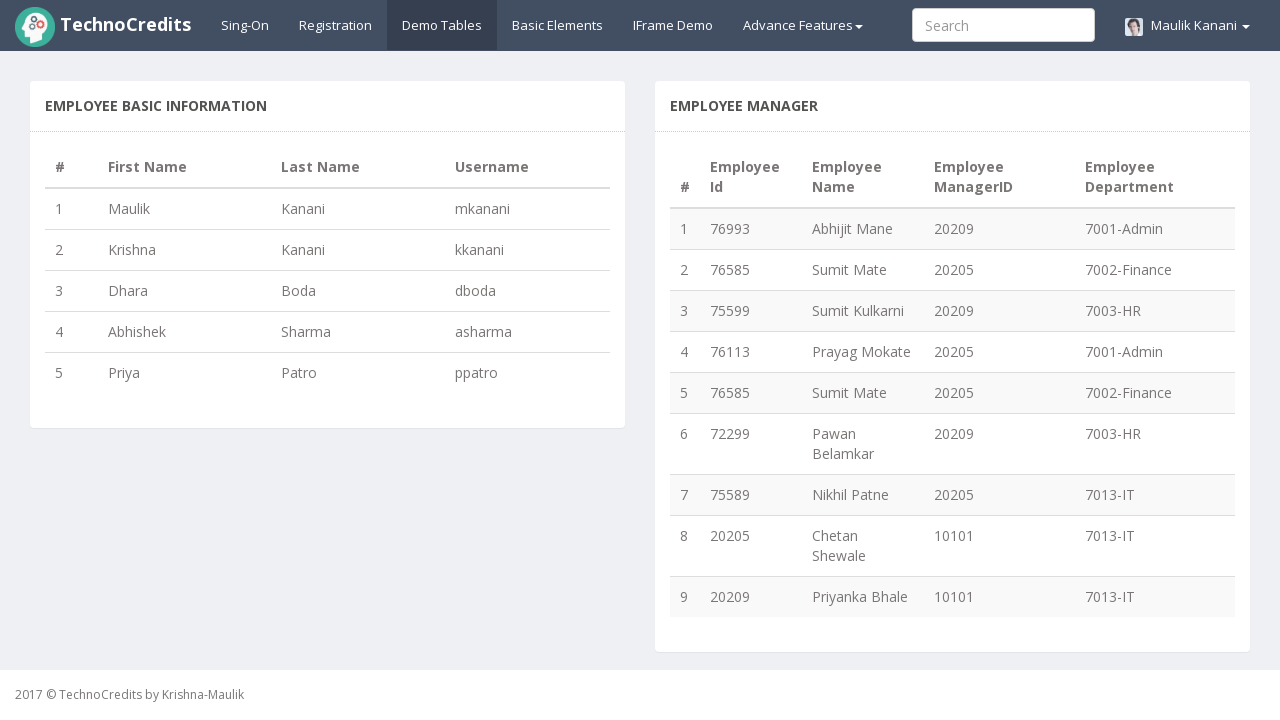

Extracted employee name from row 4: Prayag Mokate
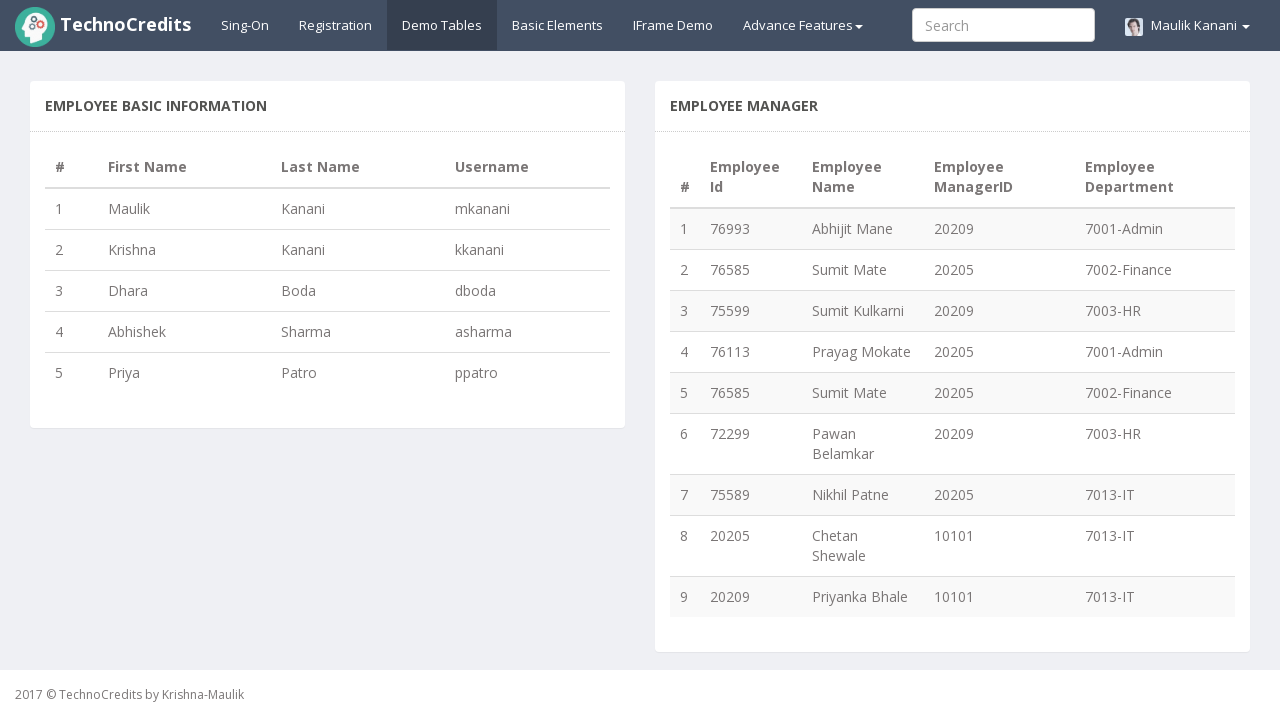

Extracted employee name from row 5: Sumit Mate
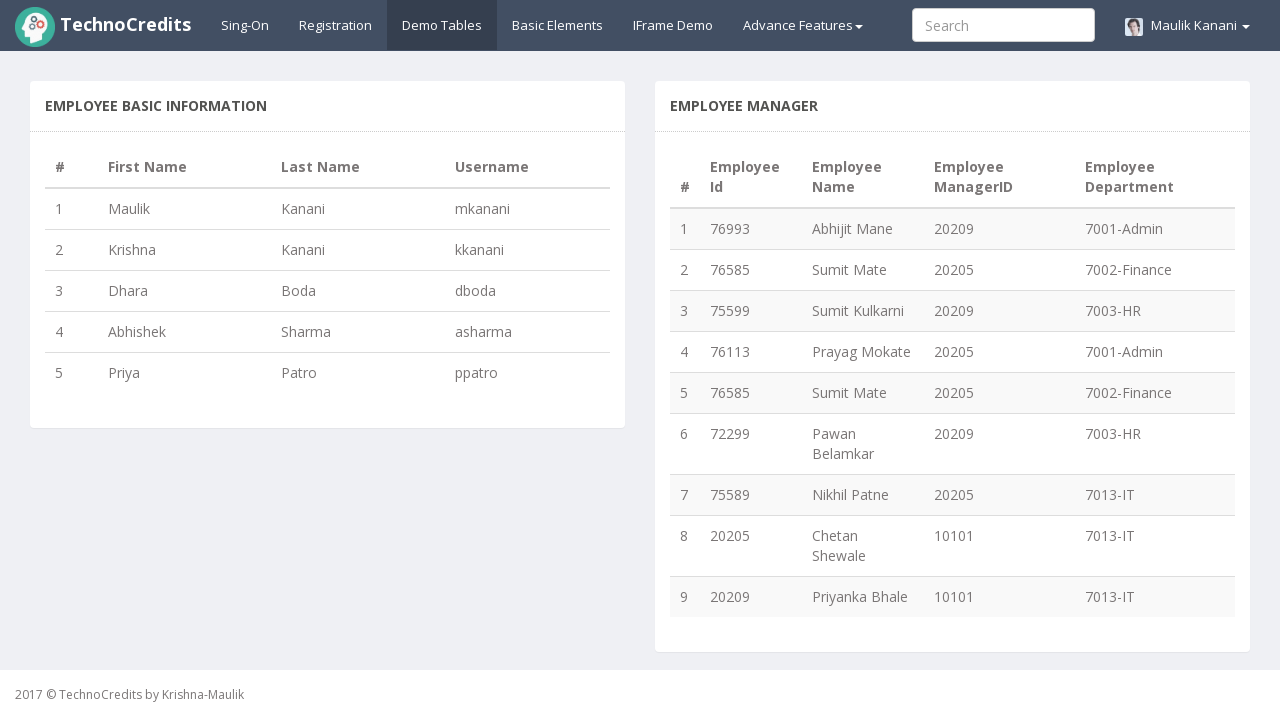

Extracted employee name from row 6: Pawan Belamkar
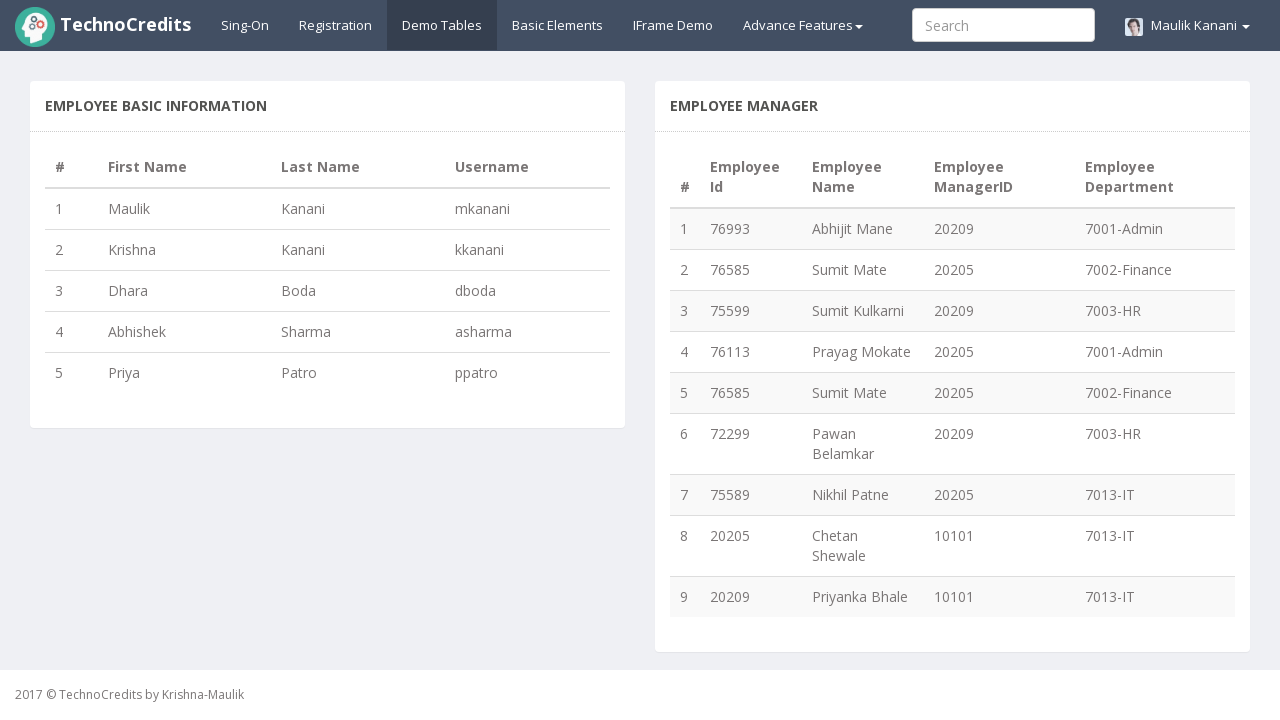

Extracted employee name from row 7: Nikhil Patne
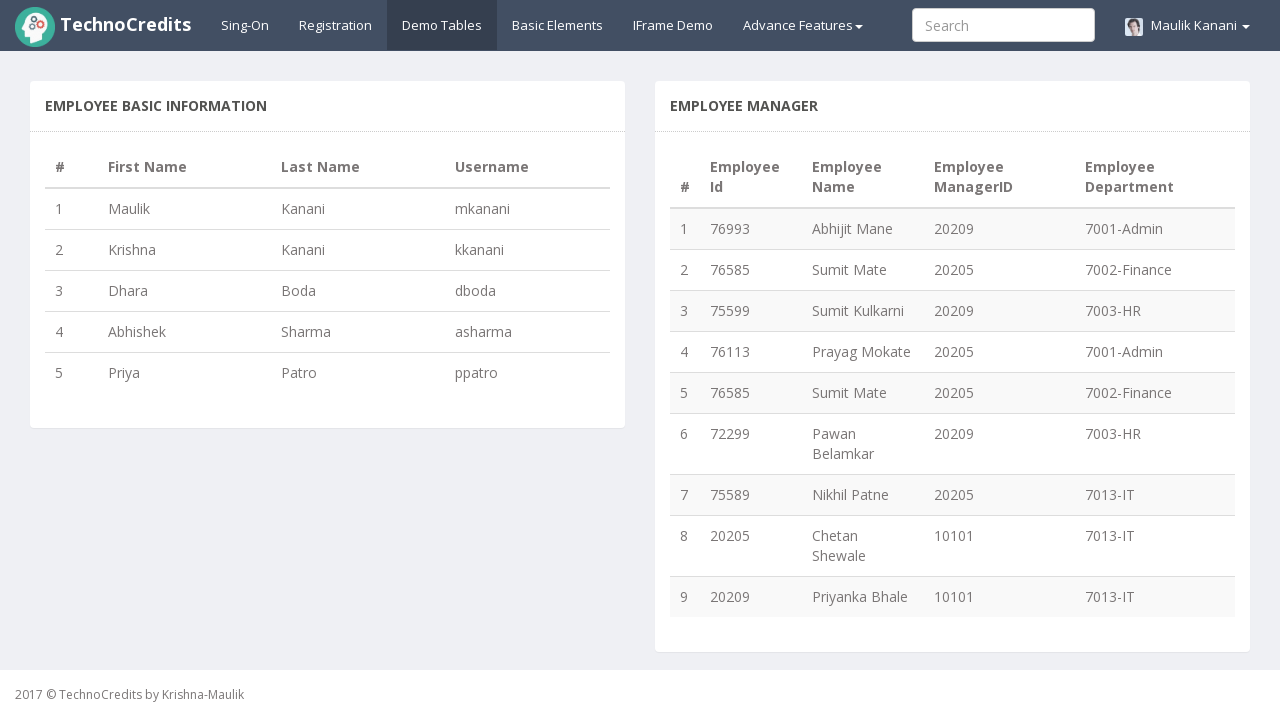

Extracted employee name from row 8: Chetan Shewale
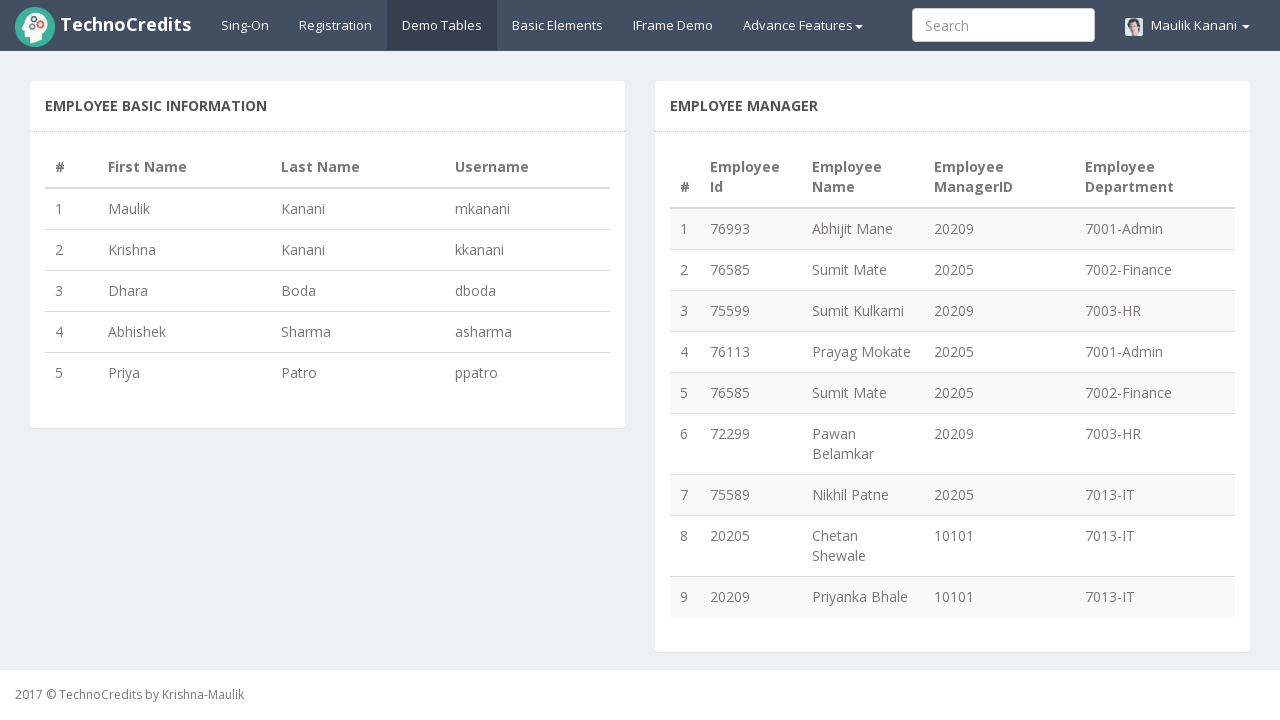

Extracted employee name from row 9: Priyanka Bhale
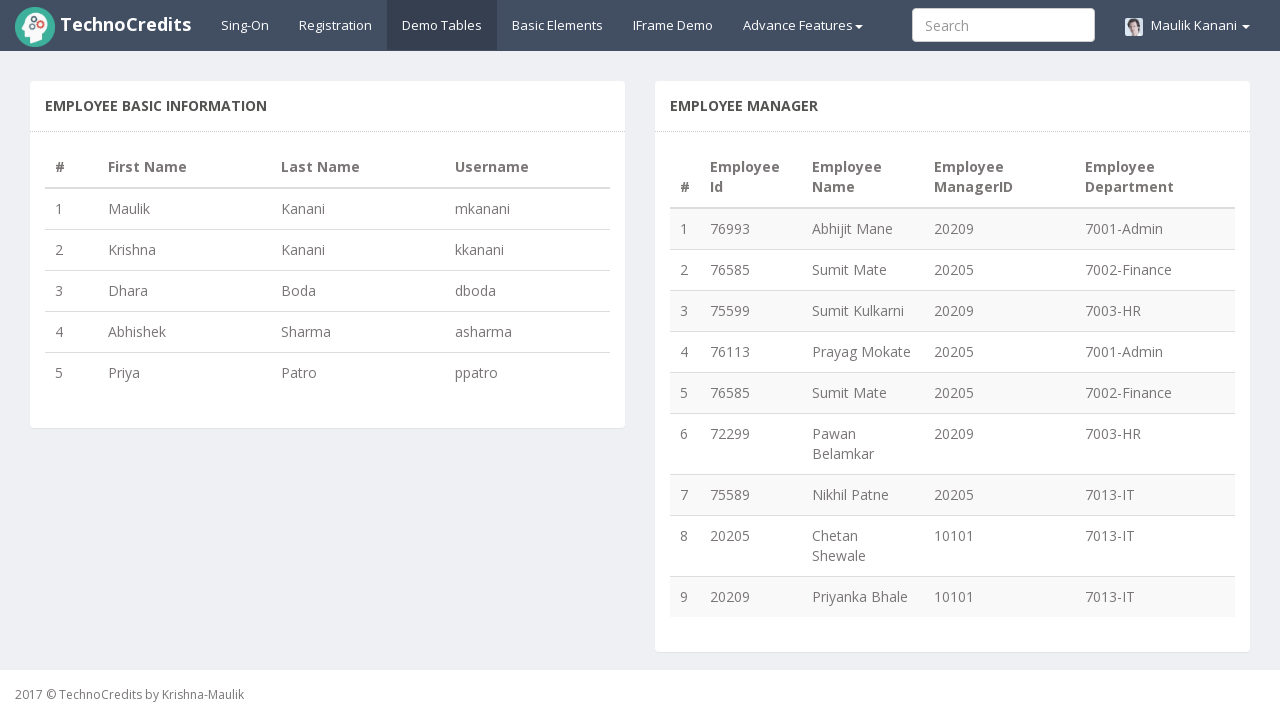

Extraction complete - Found 8 unique employee names
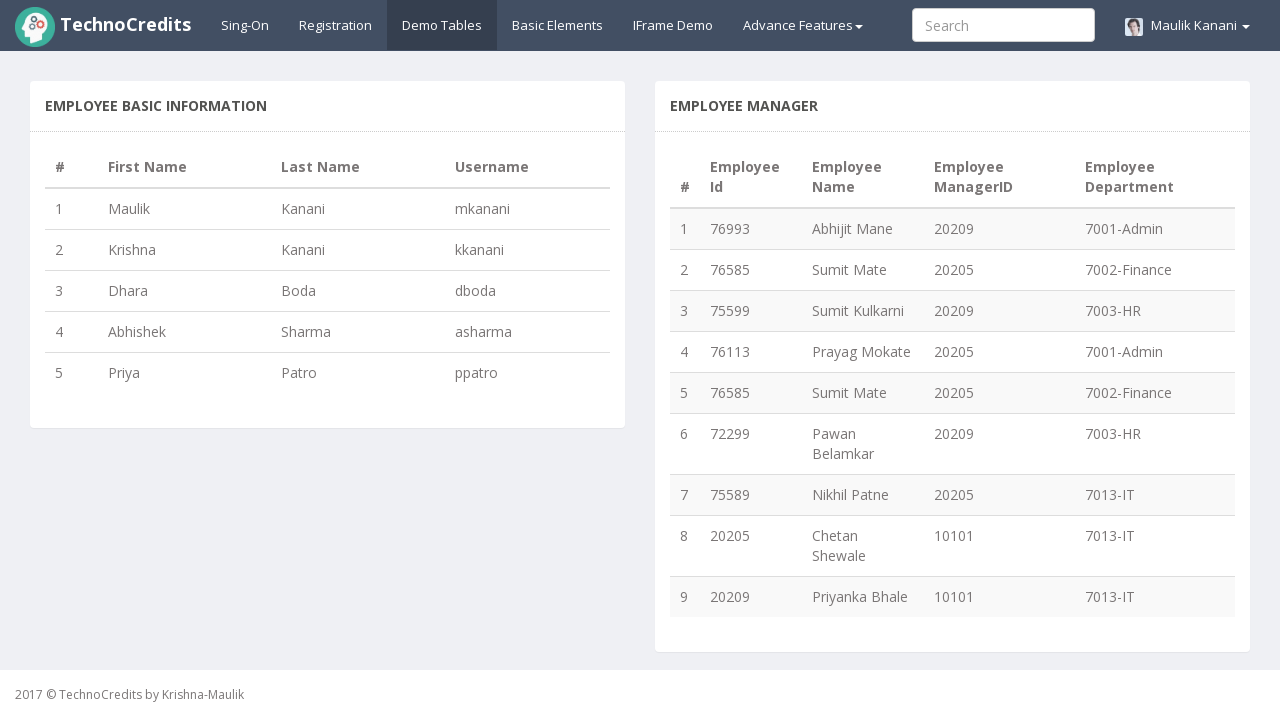

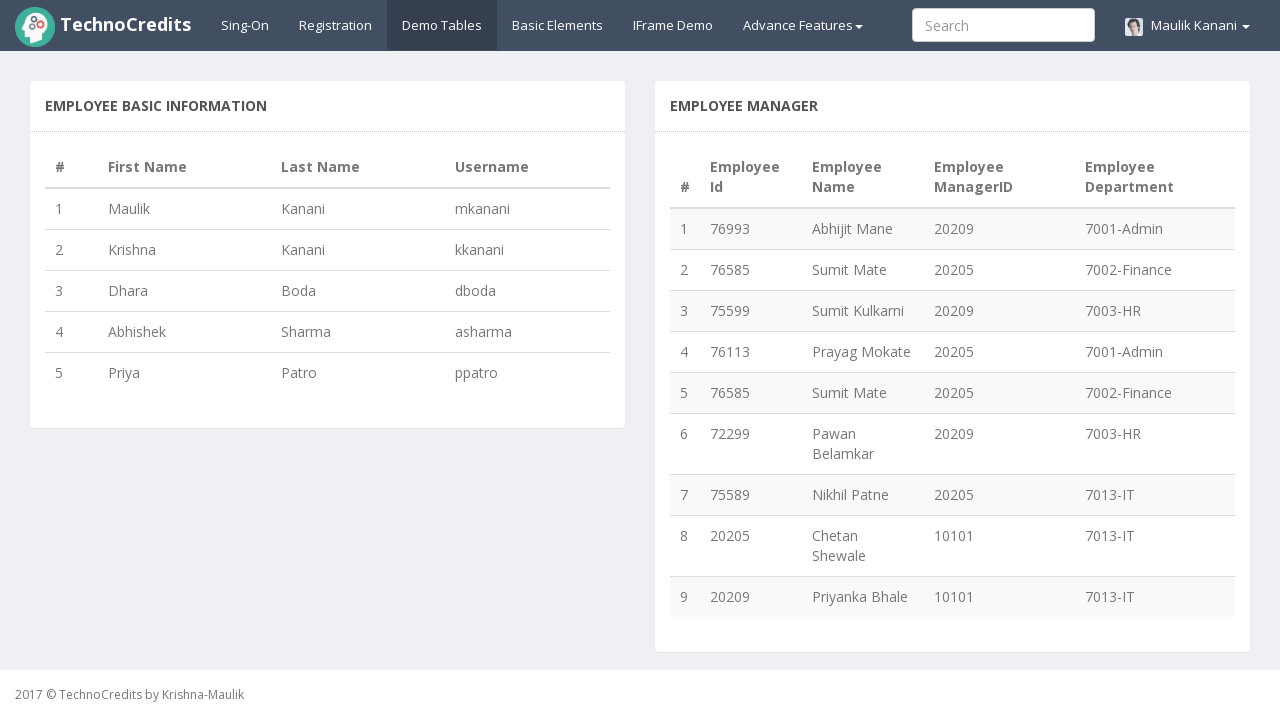